Tests editing a todo item by double-clicking to enter edit mode, changing the text, and pressing Enter

Starting URL: https://demo.playwright.dev/todomvc

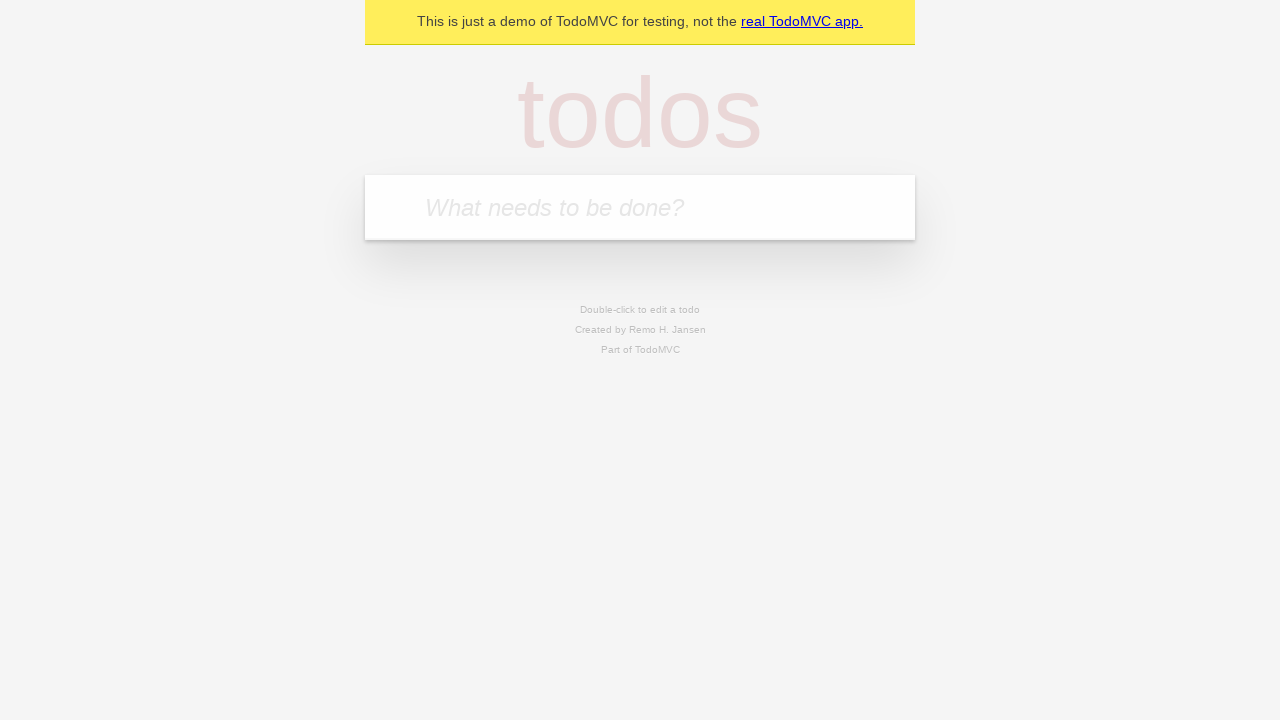

Filled todo input with 'buy some cheese' on internal:attr=[placeholder="What needs to be done?"i]
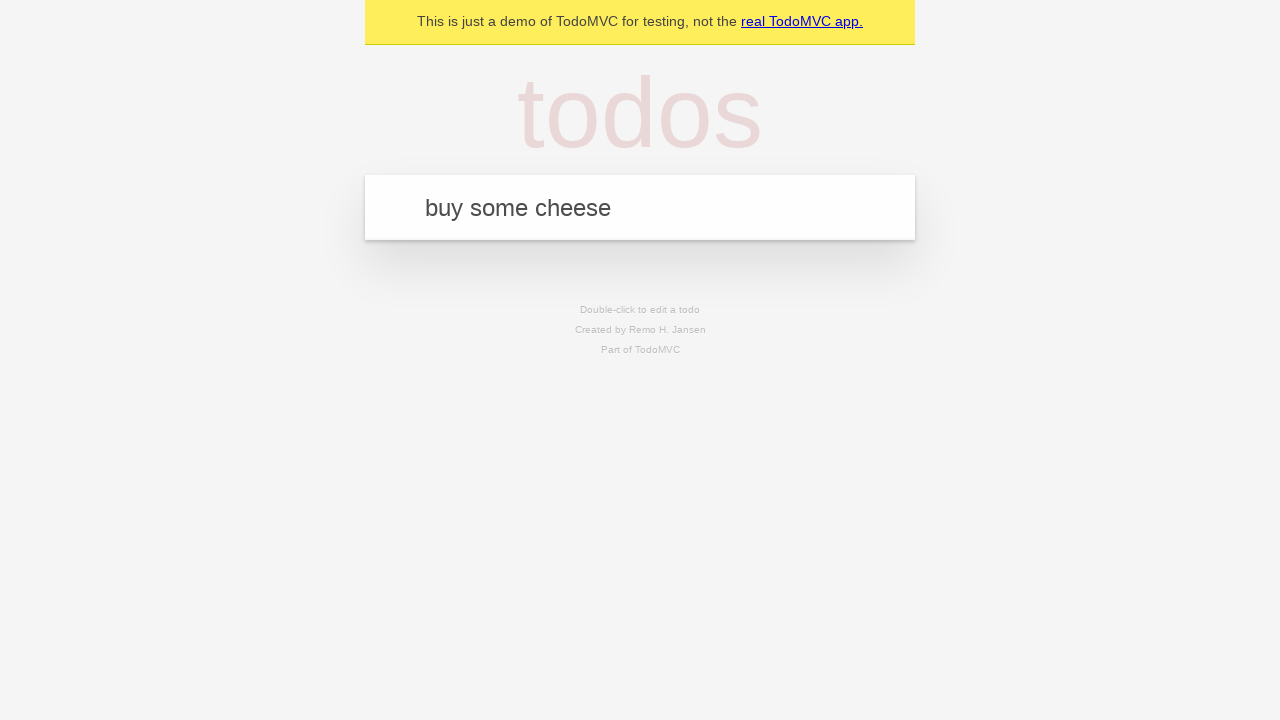

Pressed Enter to create todo item 'buy some cheese' on internal:attr=[placeholder="What needs to be done?"i]
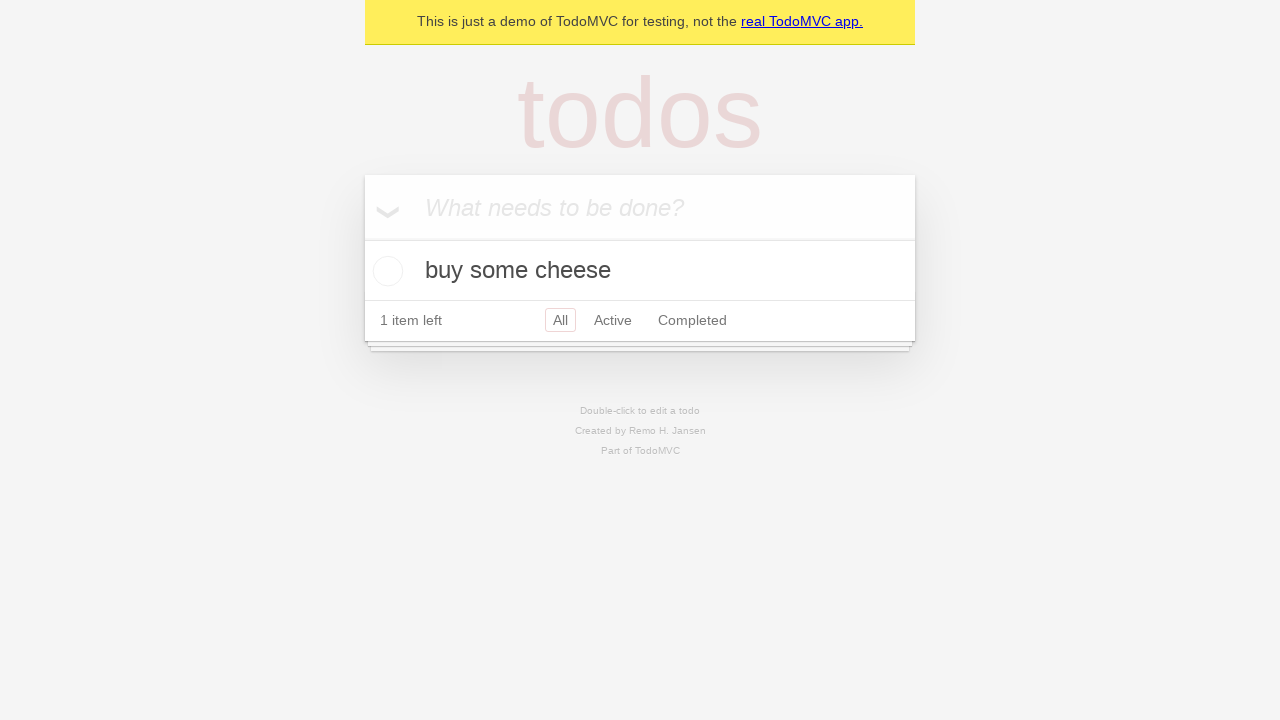

Filled todo input with 'feed the cat' on internal:attr=[placeholder="What needs to be done?"i]
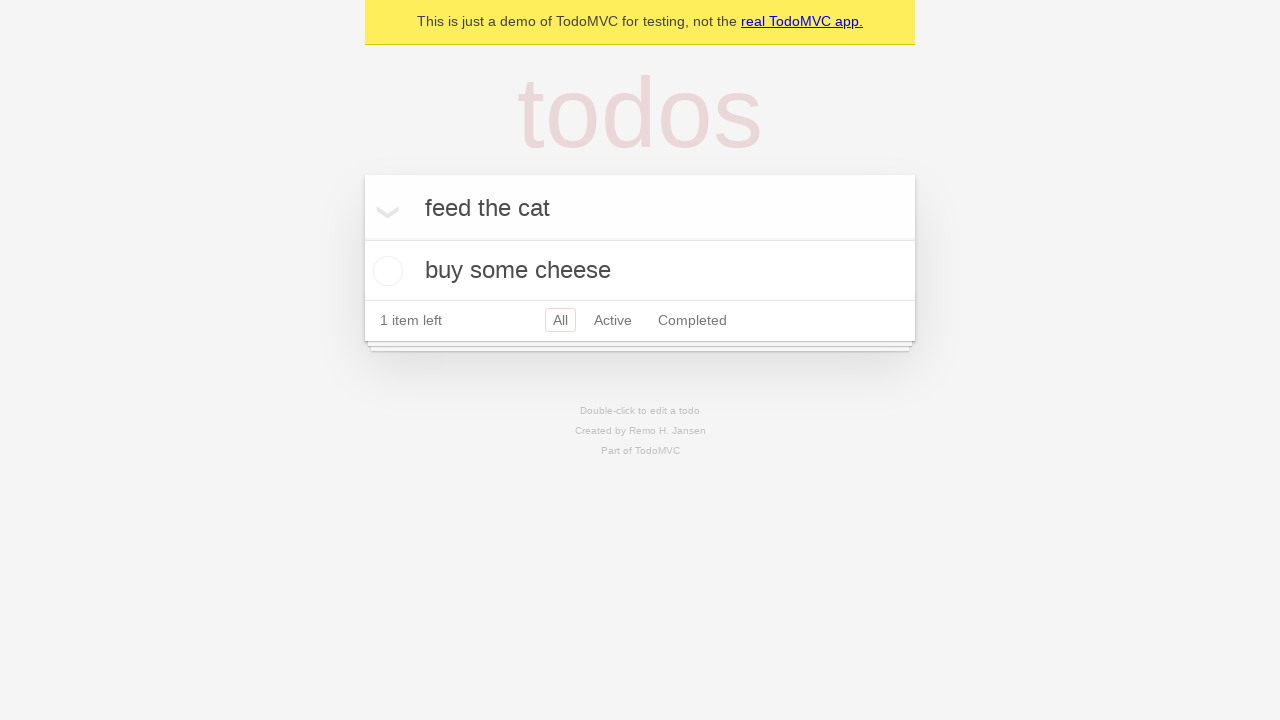

Pressed Enter to create todo item 'feed the cat' on internal:attr=[placeholder="What needs to be done?"i]
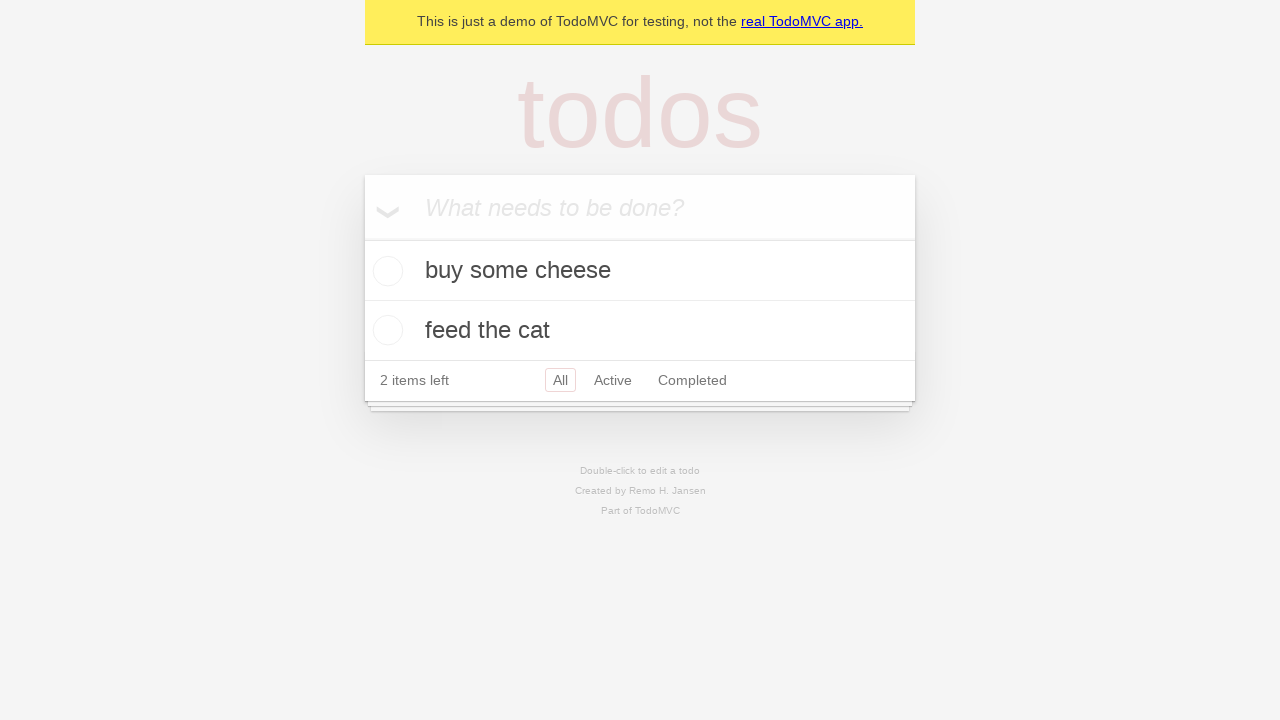

Filled todo input with 'book a doctors appointment' on internal:attr=[placeholder="What needs to be done?"i]
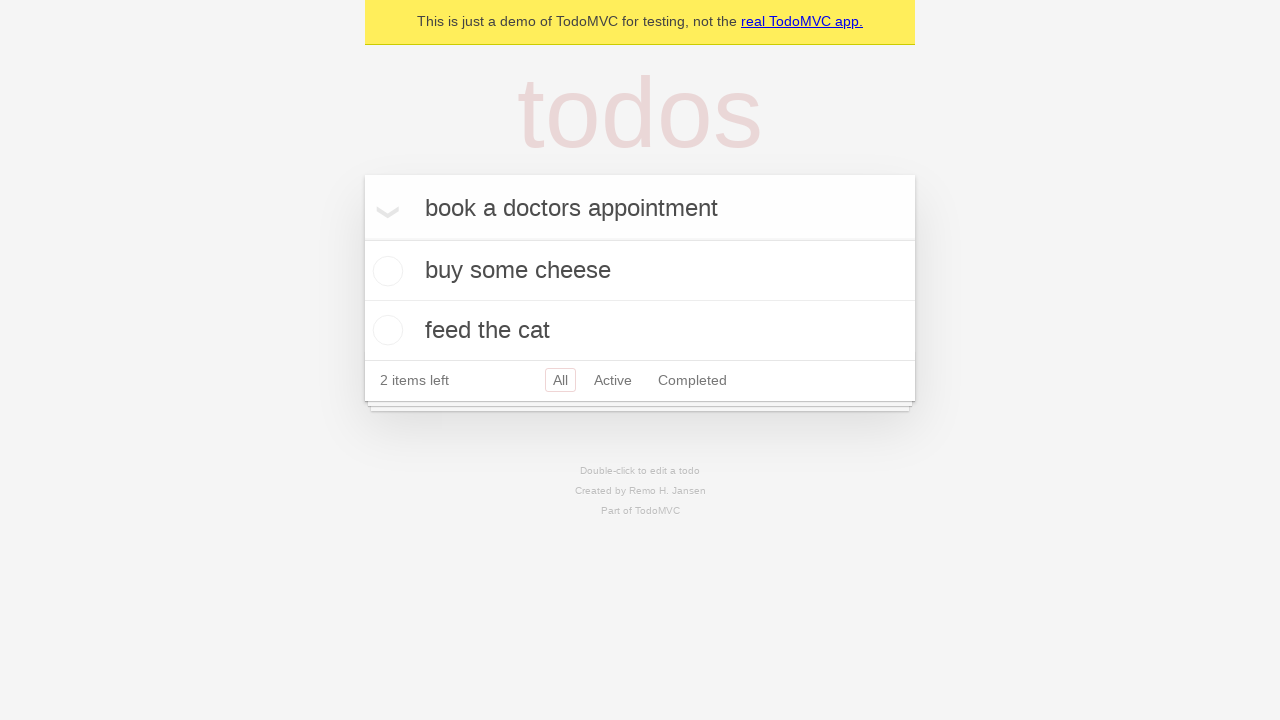

Pressed Enter to create todo item 'book a doctors appointment' on internal:attr=[placeholder="What needs to be done?"i]
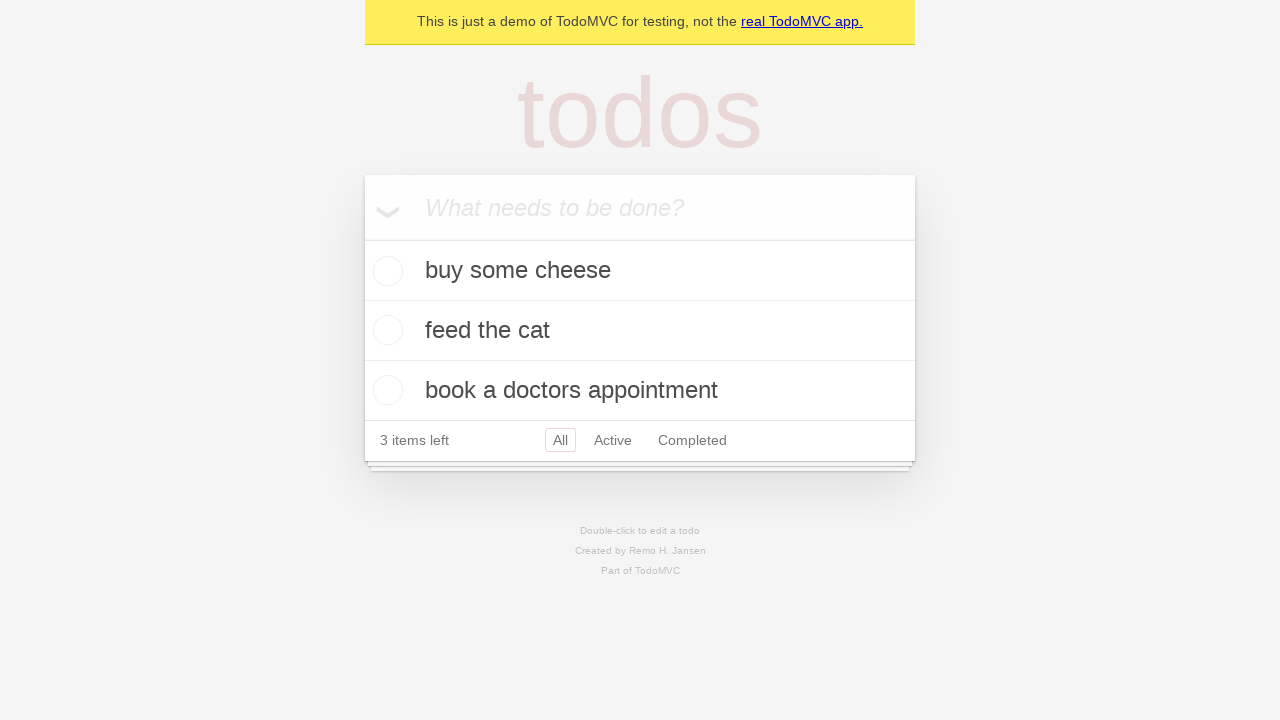

Double-clicked second todo item to enter edit mode at (640, 331) on internal:testid=[data-testid="todo-item"s] >> nth=1
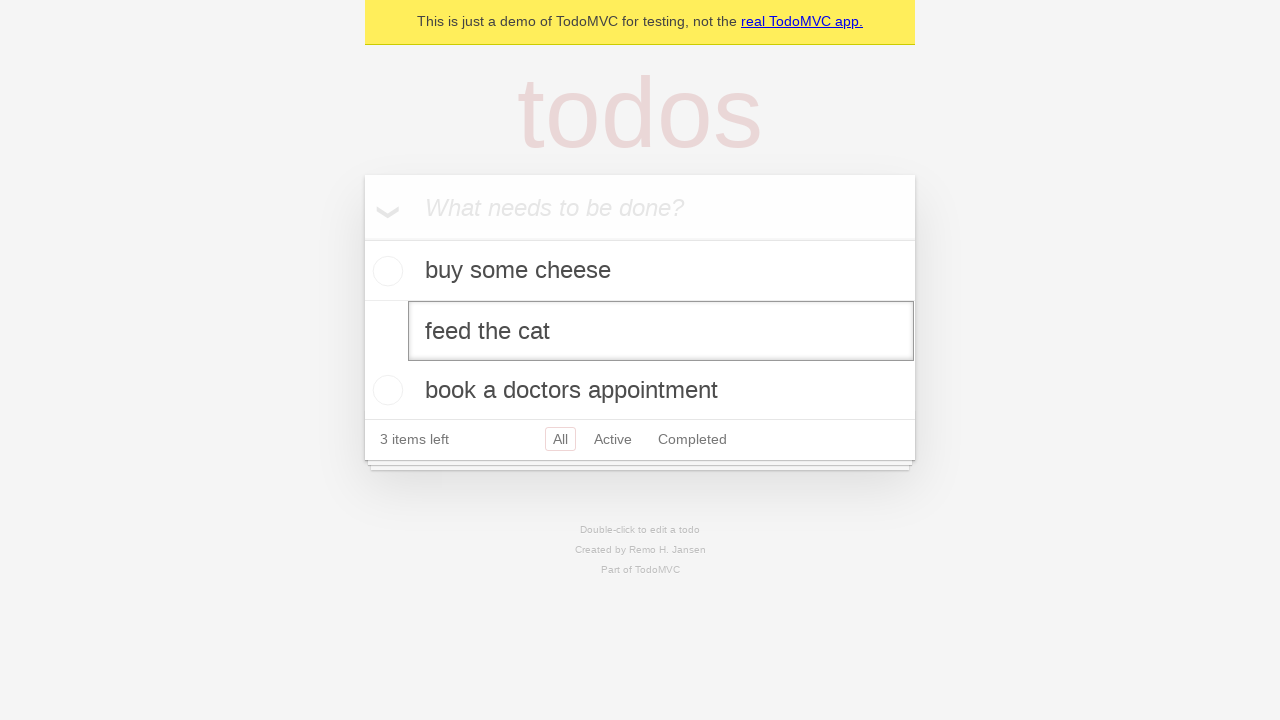

Filled edit input with new text 'buy some sausages' on internal:testid=[data-testid="todo-item"s] >> nth=1 >> internal:role=textbox[nam
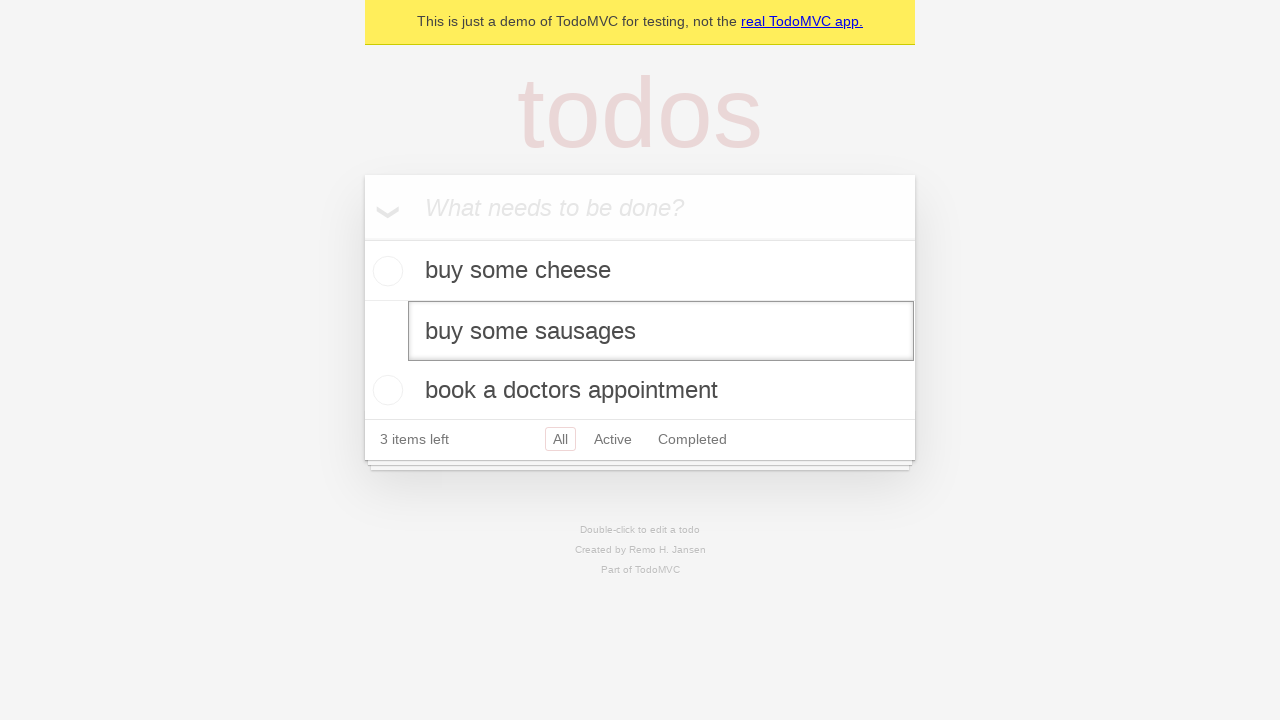

Pressed Enter to save edited todo item on internal:testid=[data-testid="todo-item"s] >> nth=1 >> internal:role=textbox[nam
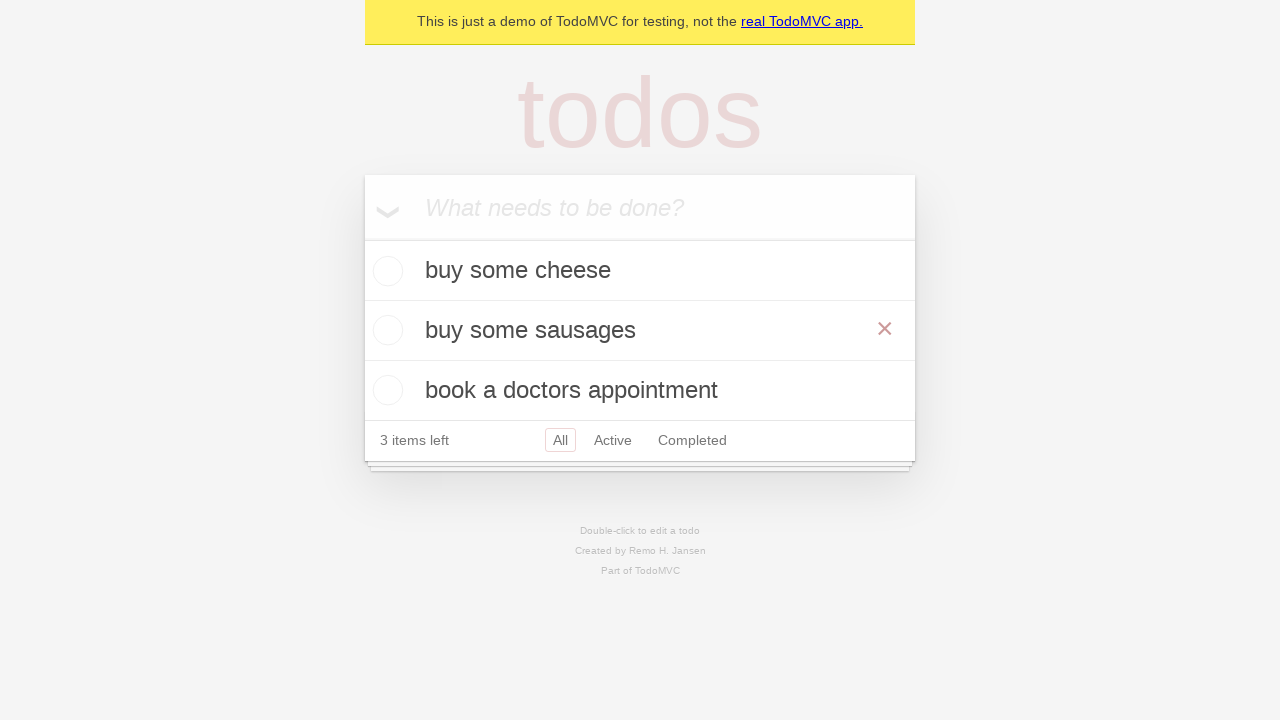

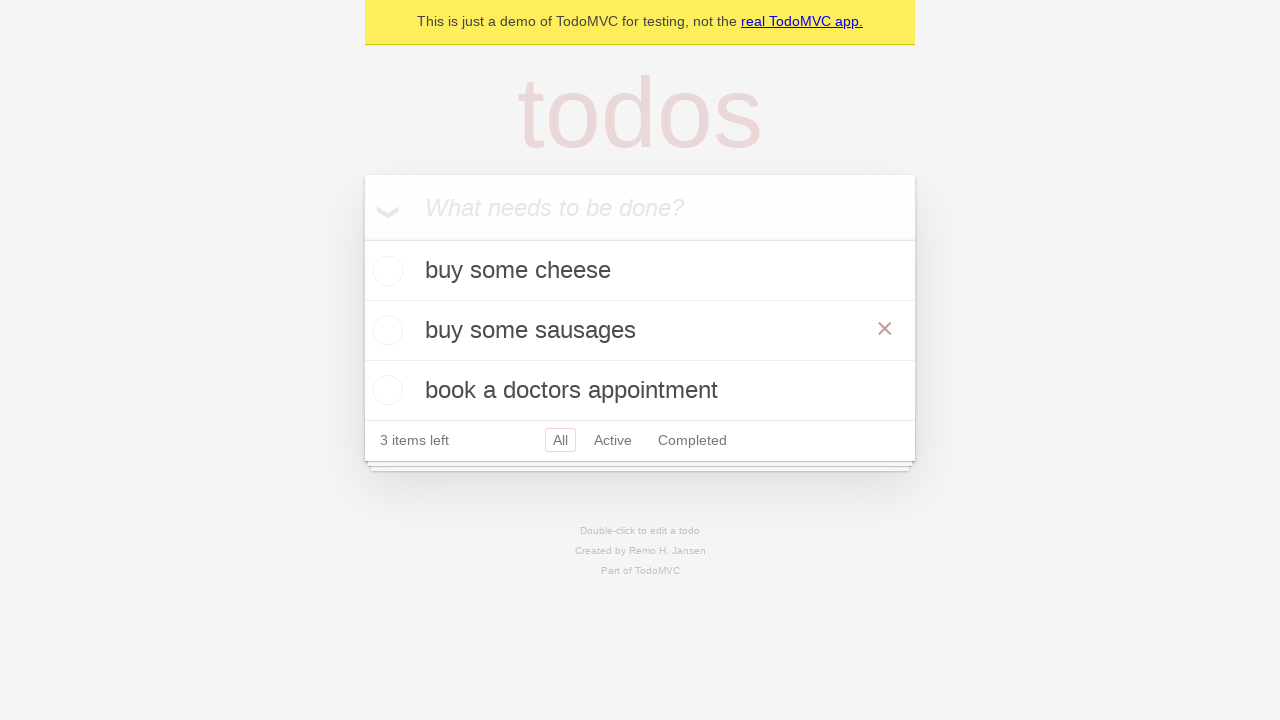